Tests un-marking items as complete by checking and then unchecking an item

Starting URL: https://demo.playwright.dev/todomvc

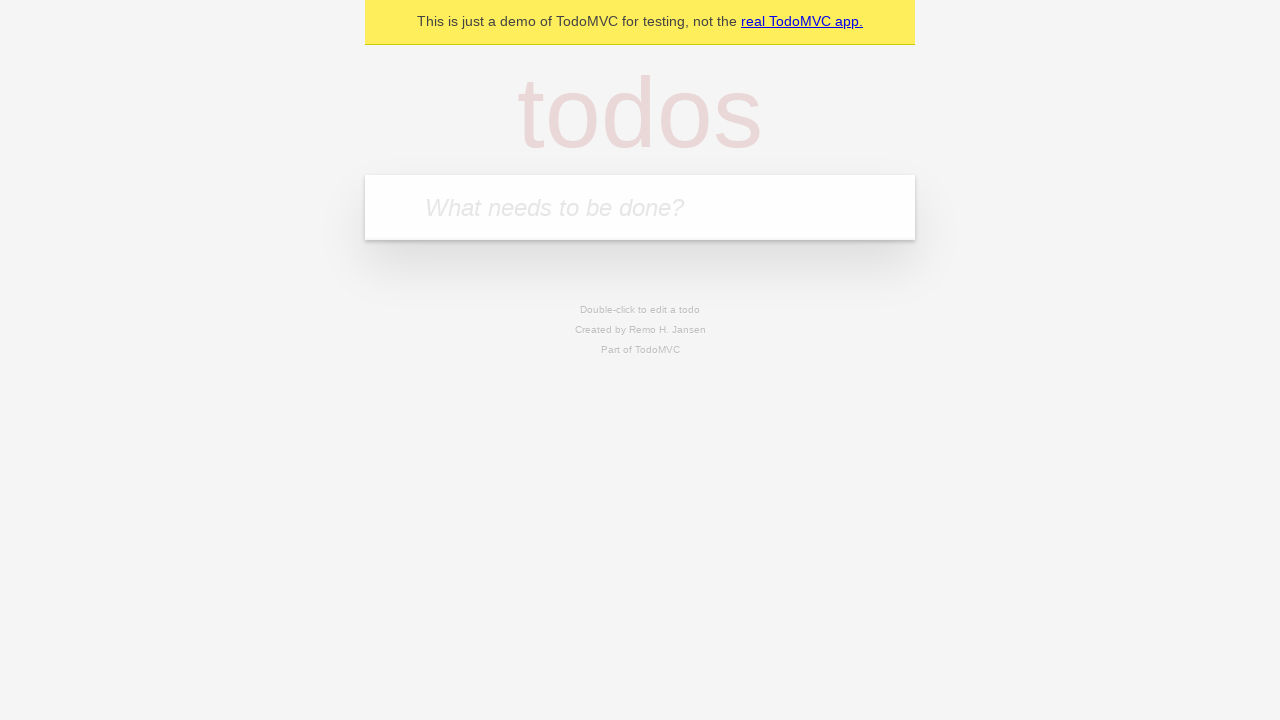

Filled new todo input with 'buy some cheese' on .new-todo
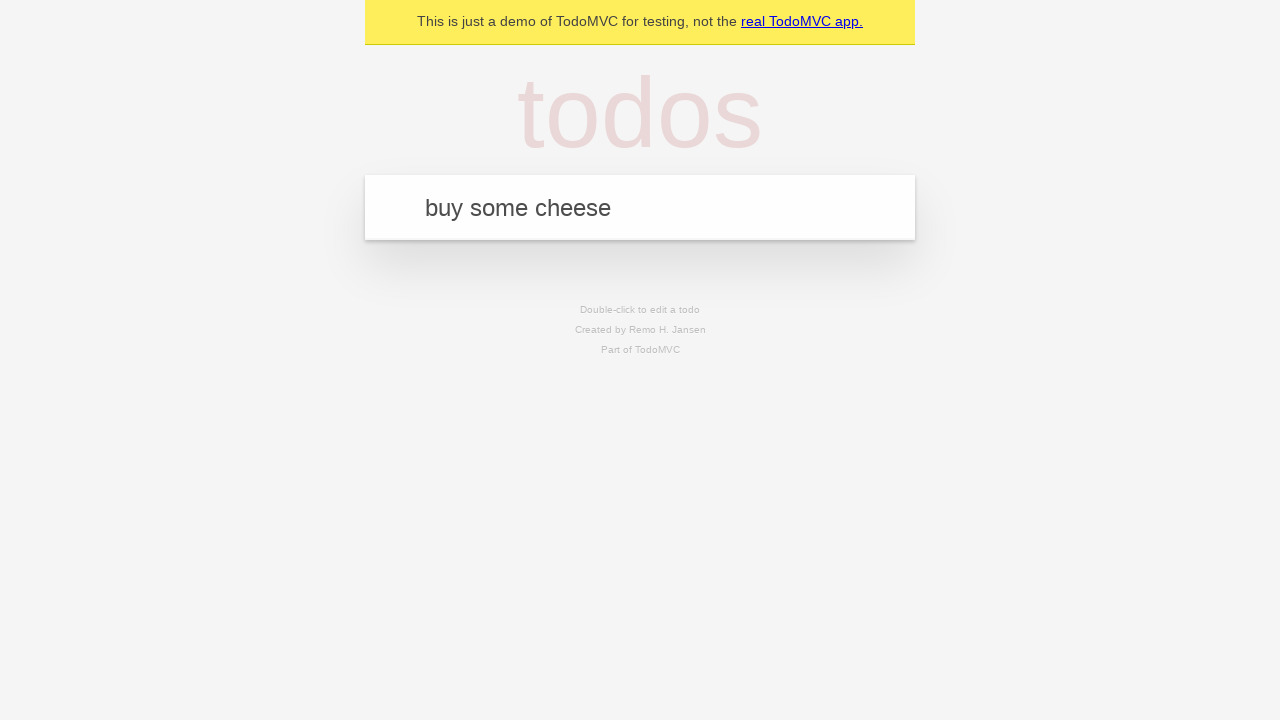

Pressed Enter to create first todo item on .new-todo
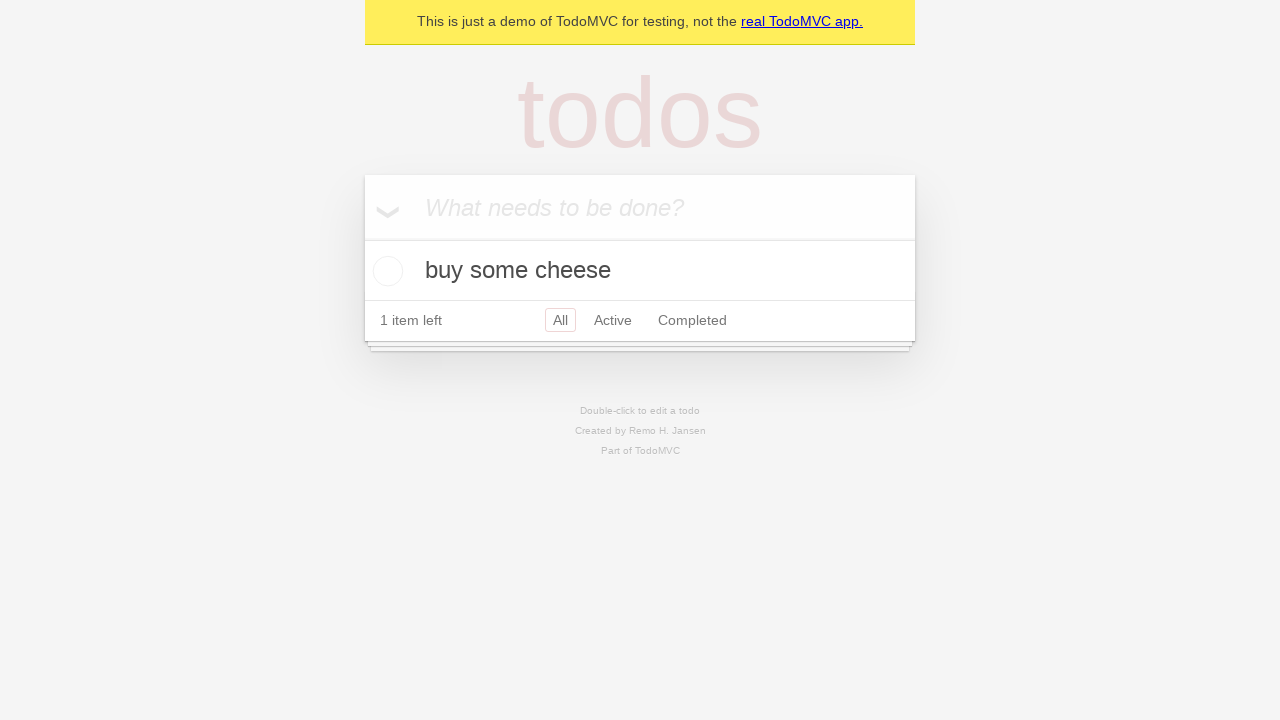

Filled new todo input with 'feed the cat' on .new-todo
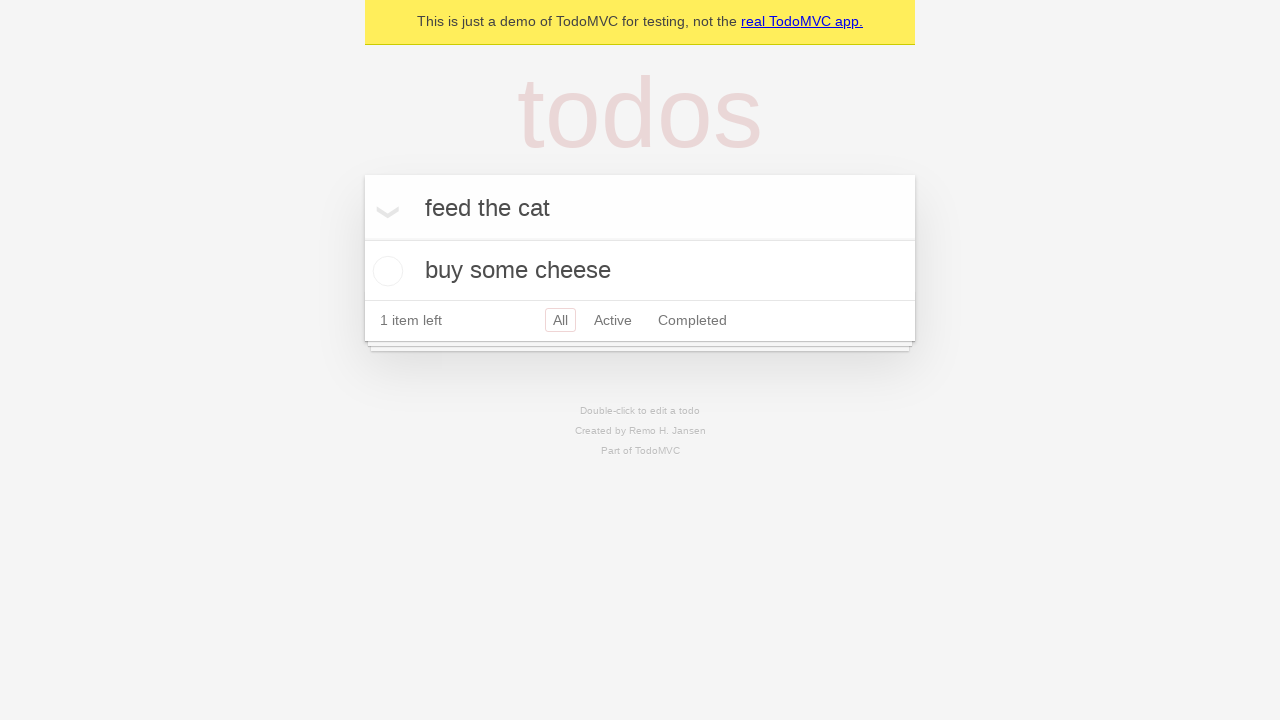

Pressed Enter to create second todo item on .new-todo
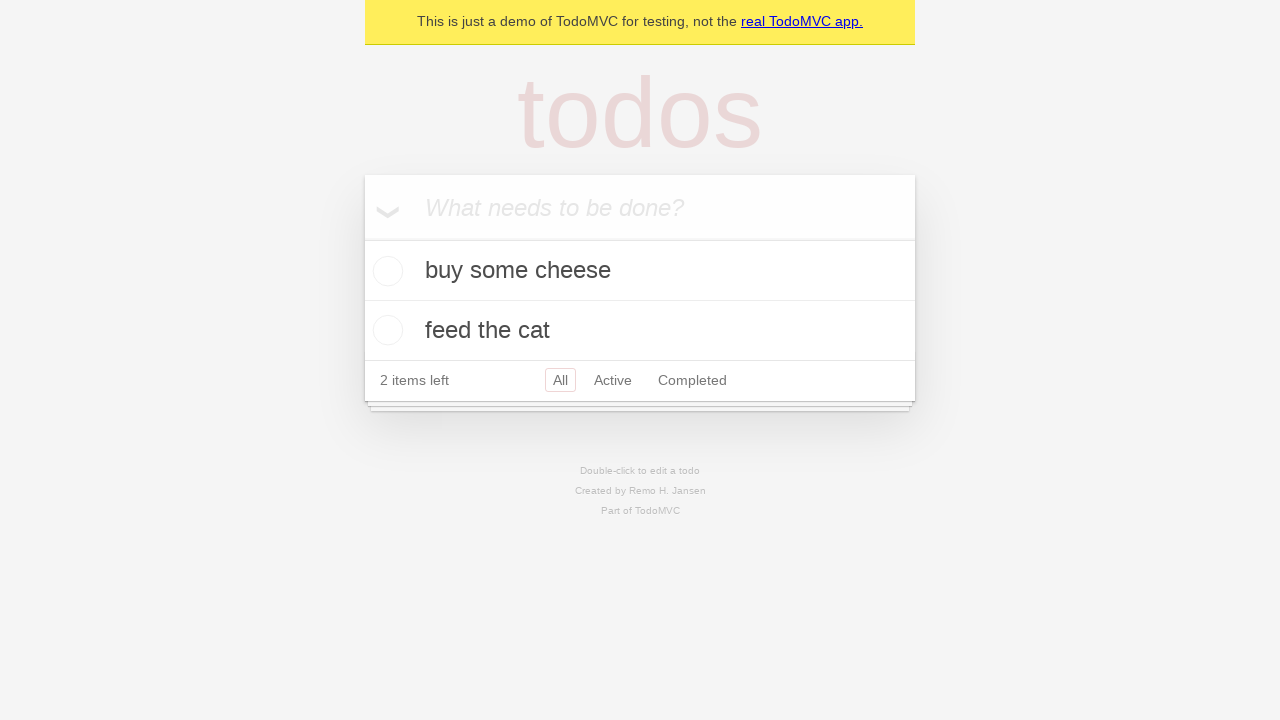

Marked first todo item as complete by checking its toggle at (385, 271) on .todo-list li >> nth=0 >> .toggle
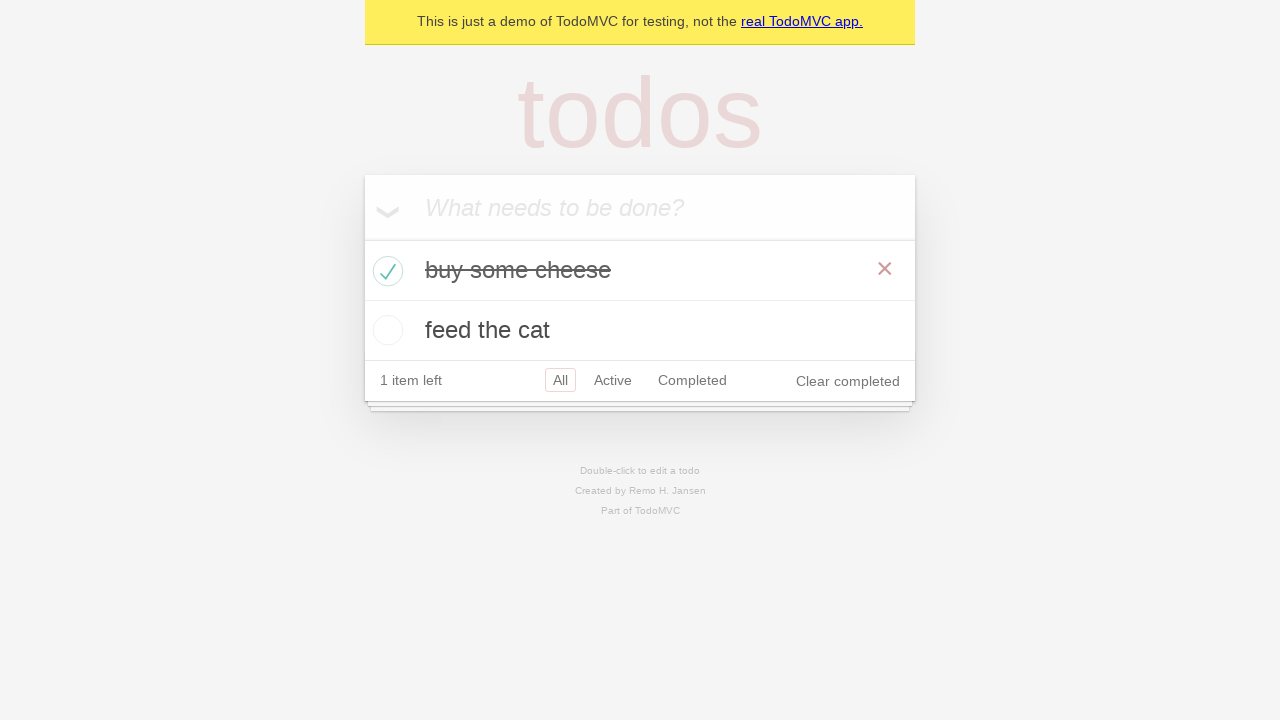

Un-marked first todo item as complete by unchecking its toggle at (385, 271) on .todo-list li >> nth=0 >> .toggle
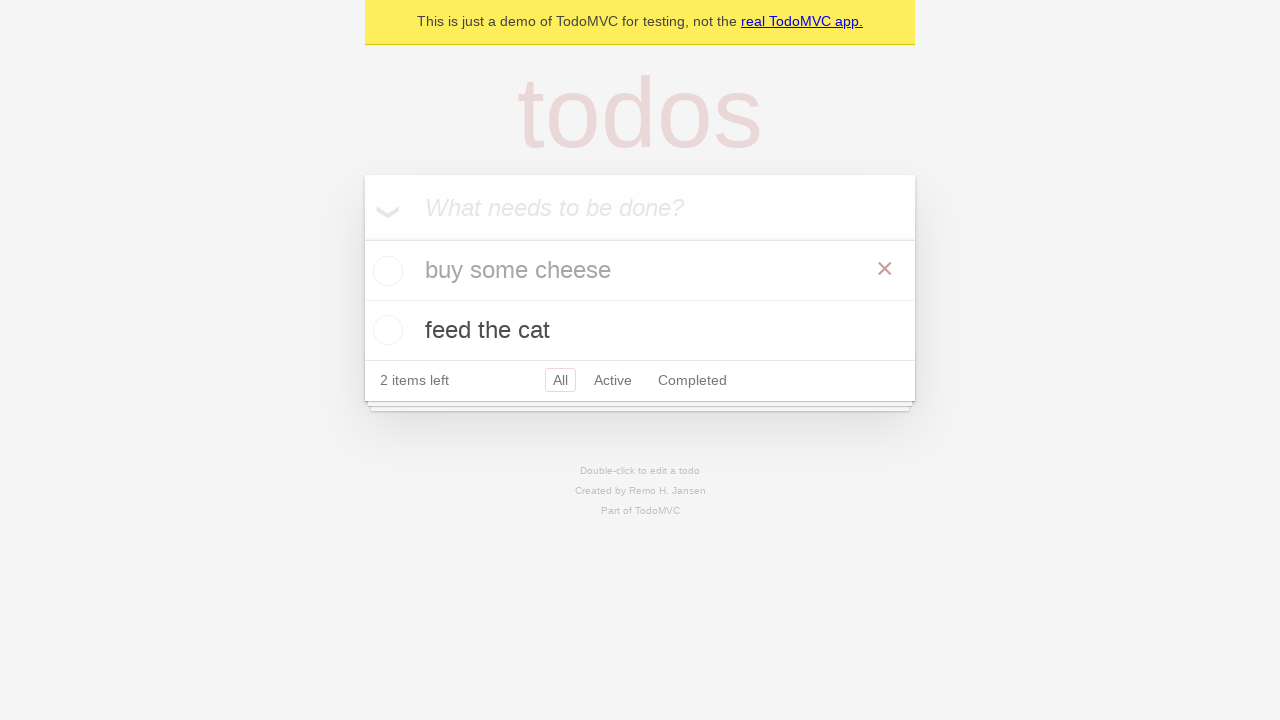

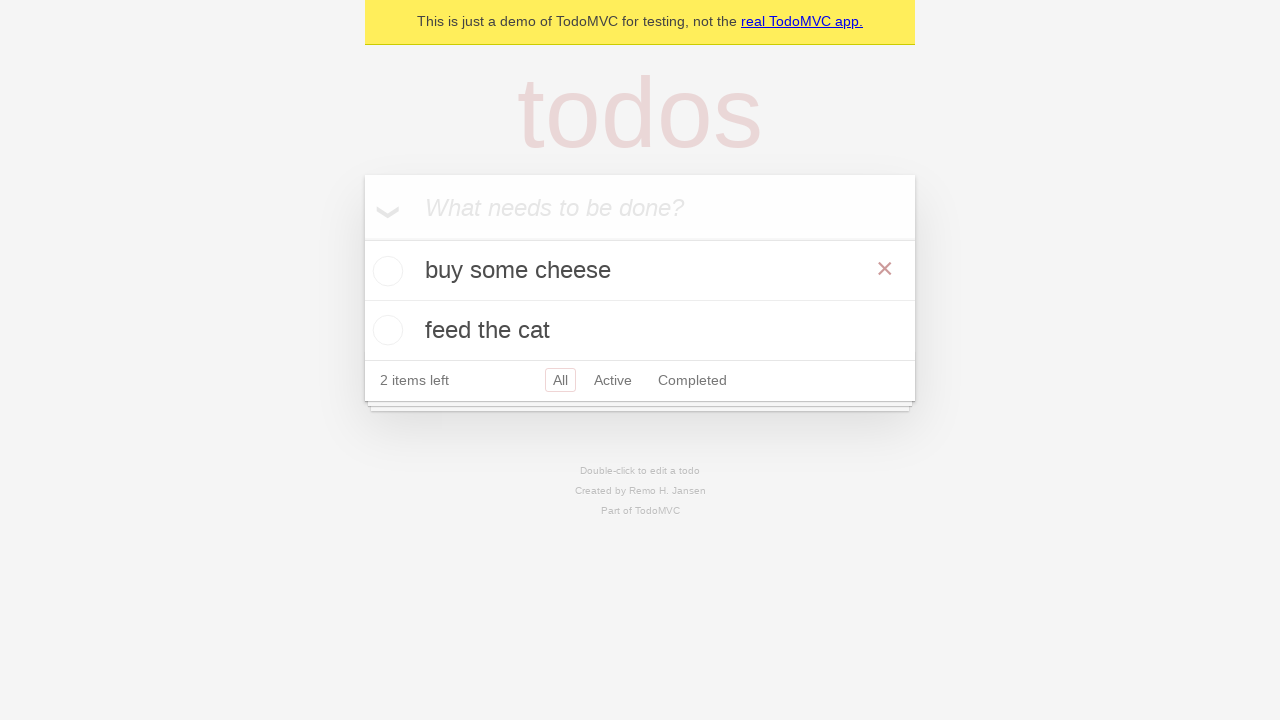